Tests basic browser navigation by visiting loopcamp.io, navigating to etsy.com, then using back, forward, and refresh browser controls

Starting URL: https://www.loopcamp.io

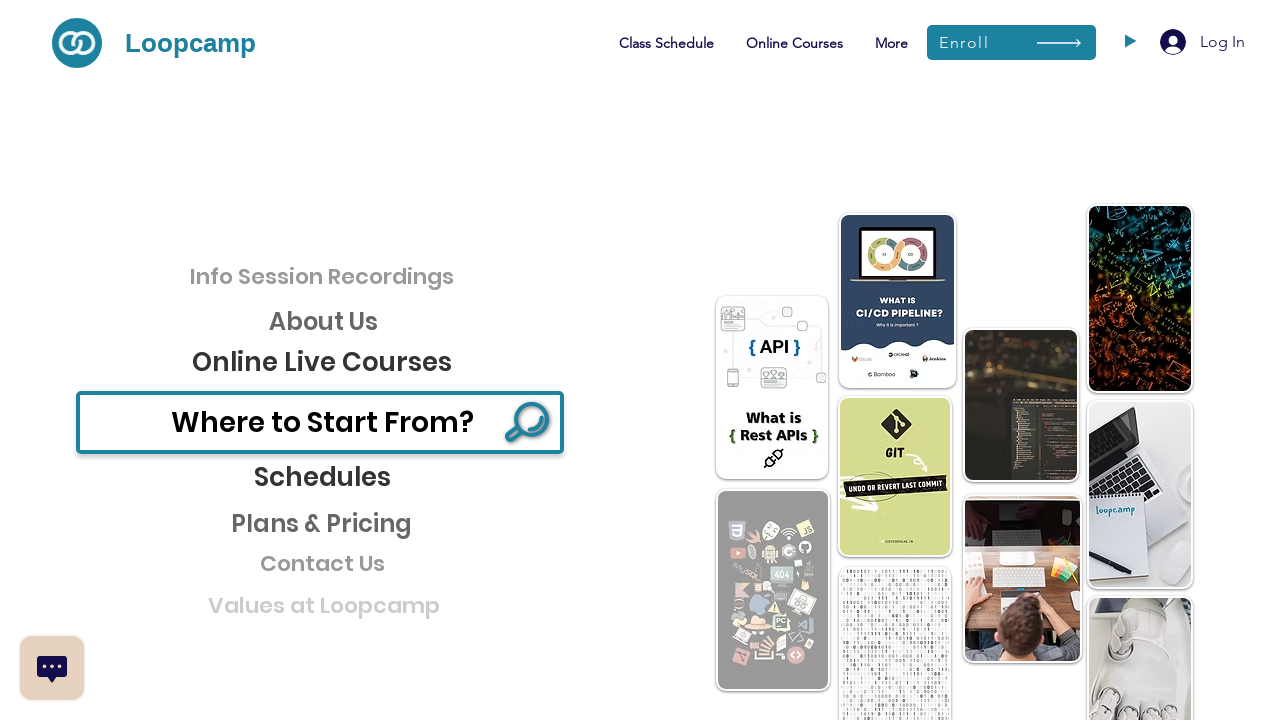

Navigated to etsy.com
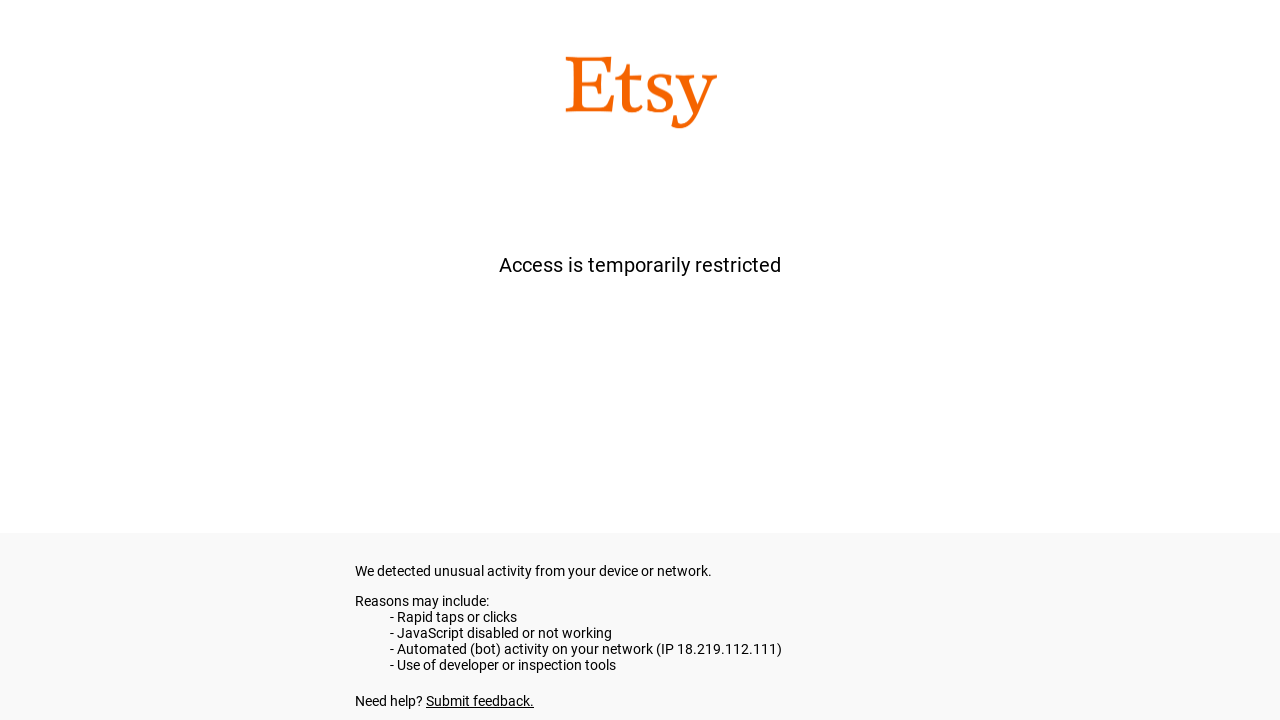

Navigated back to loopcamp.io
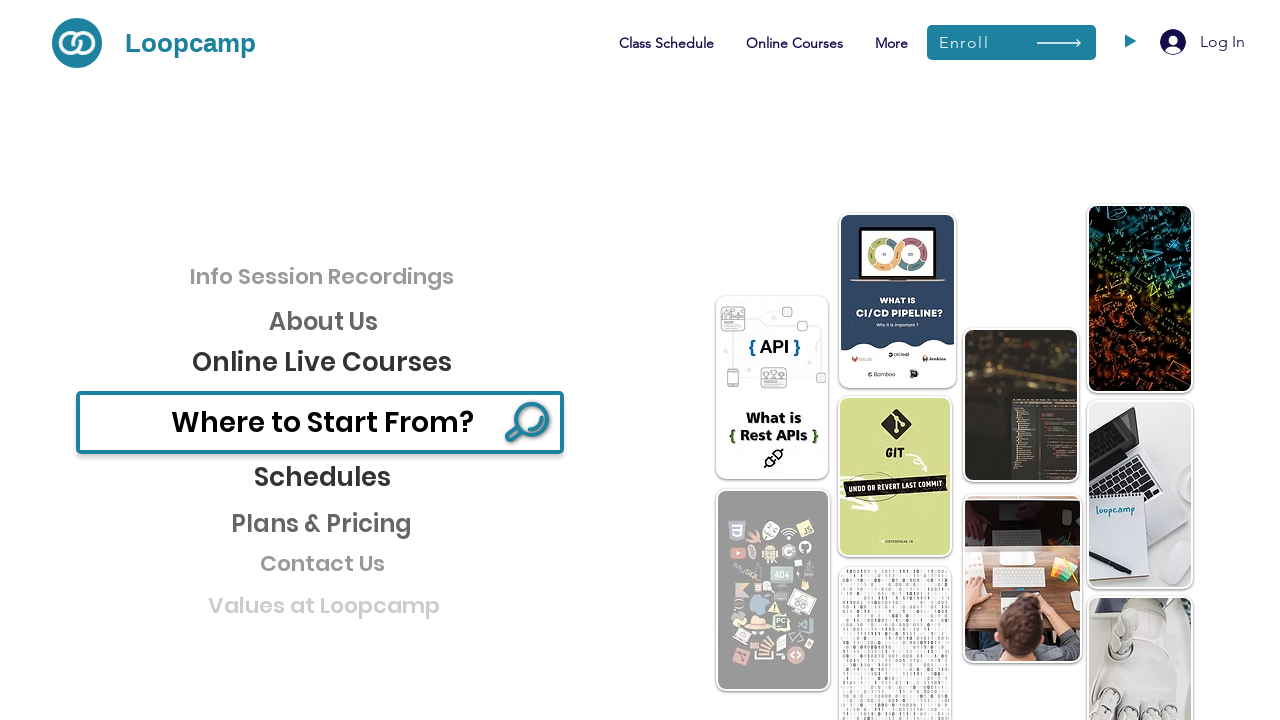

Navigated forward to etsy.com
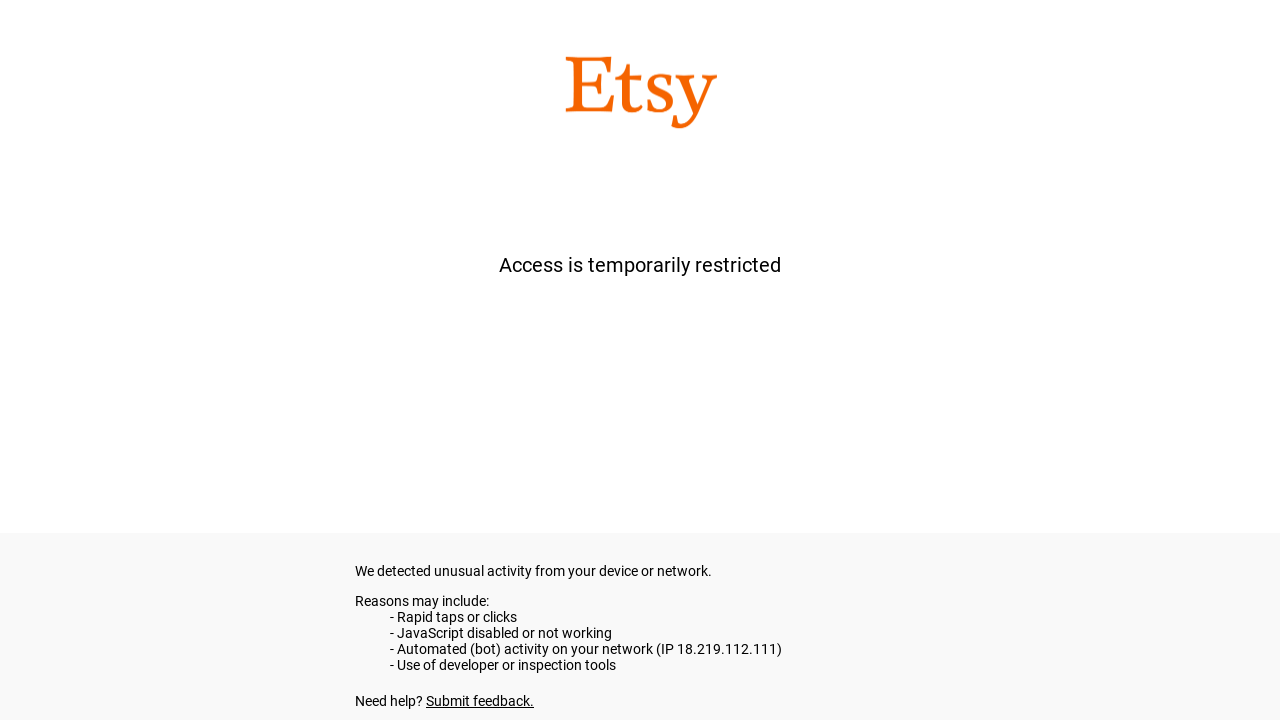

Refreshed the current page
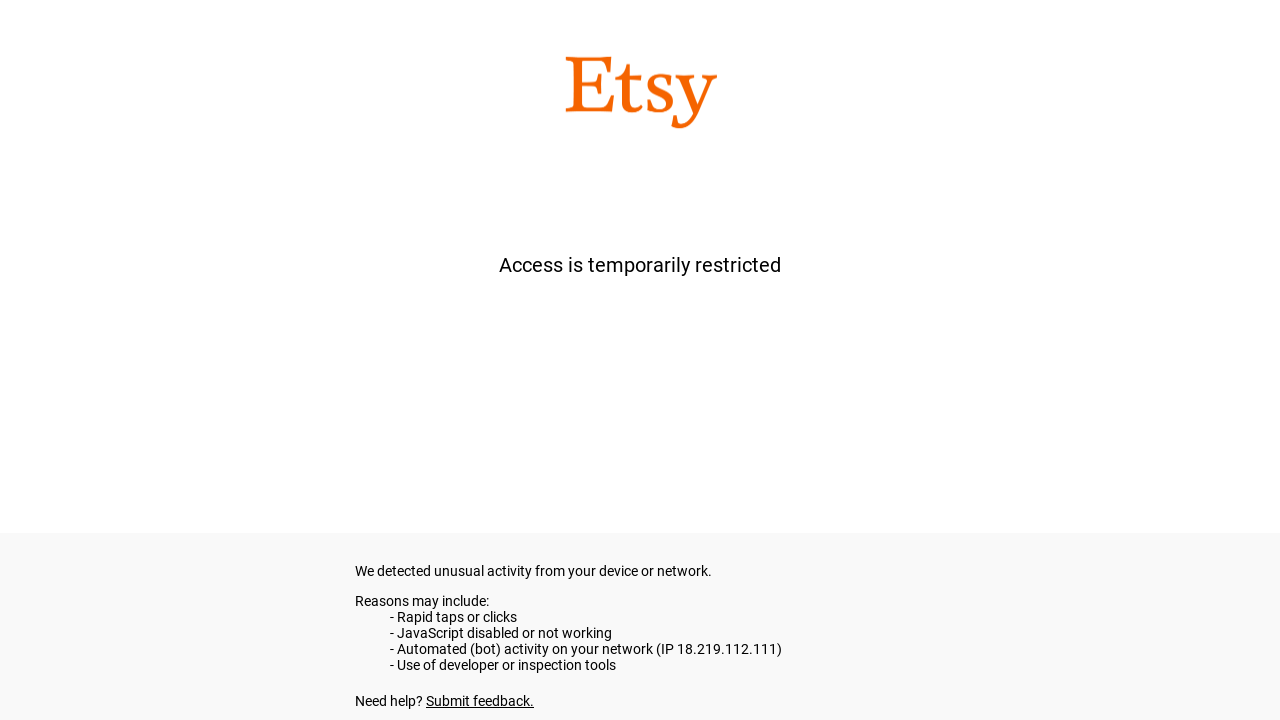

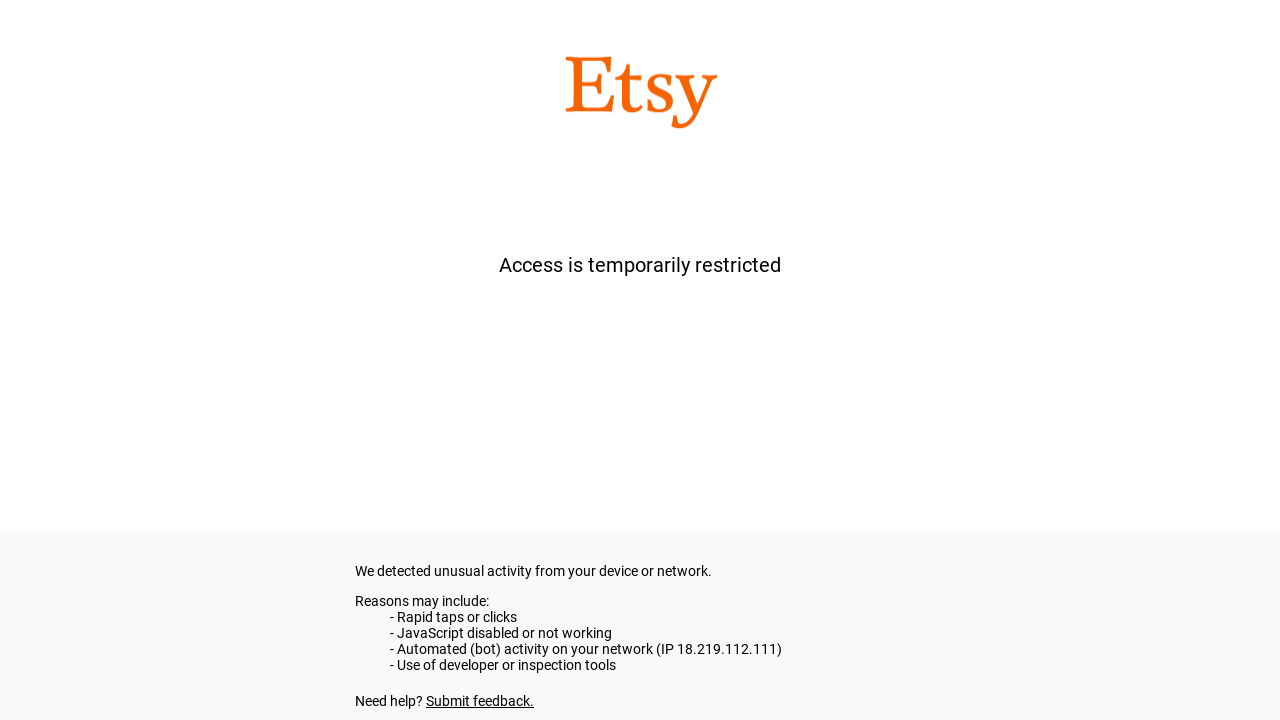